Tests a web form by filling in a text input and textarea, then submitting the form and verifying the success message is displayed

Starting URL: https://www.selenium.dev/selenium/web/web-form.html

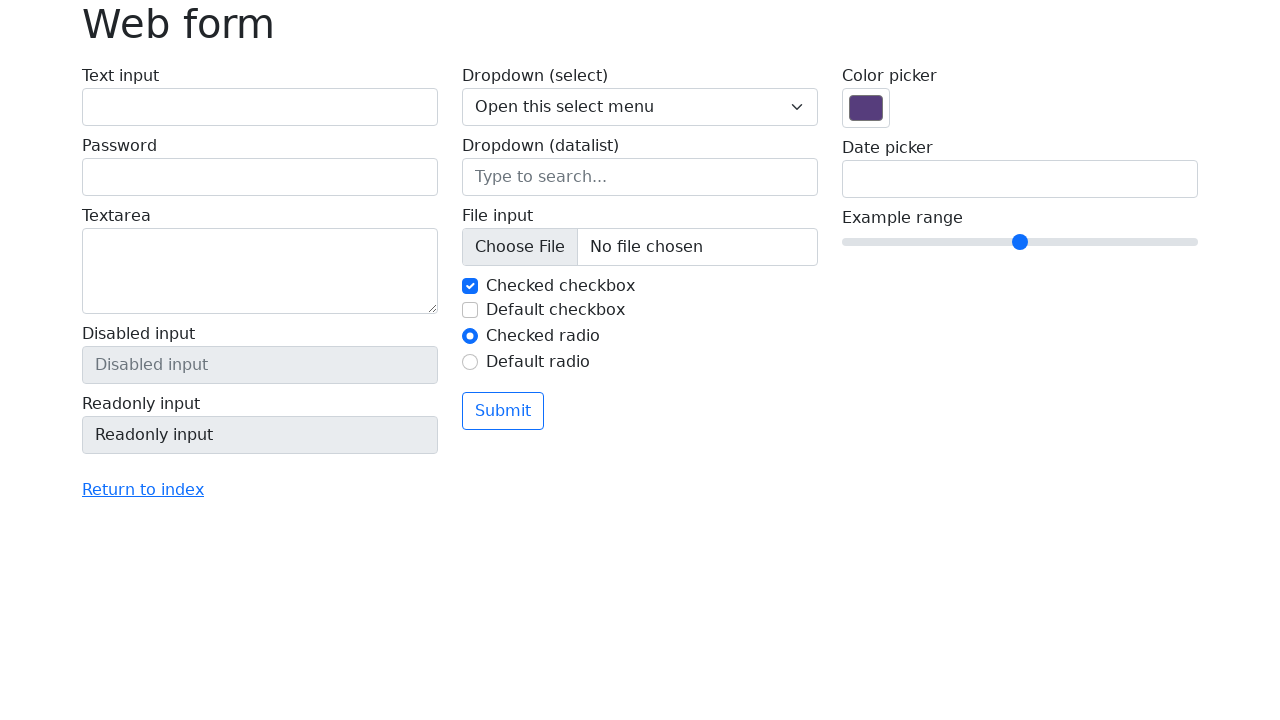

Filled text input field with 'Selenium' on input[name='my-text']
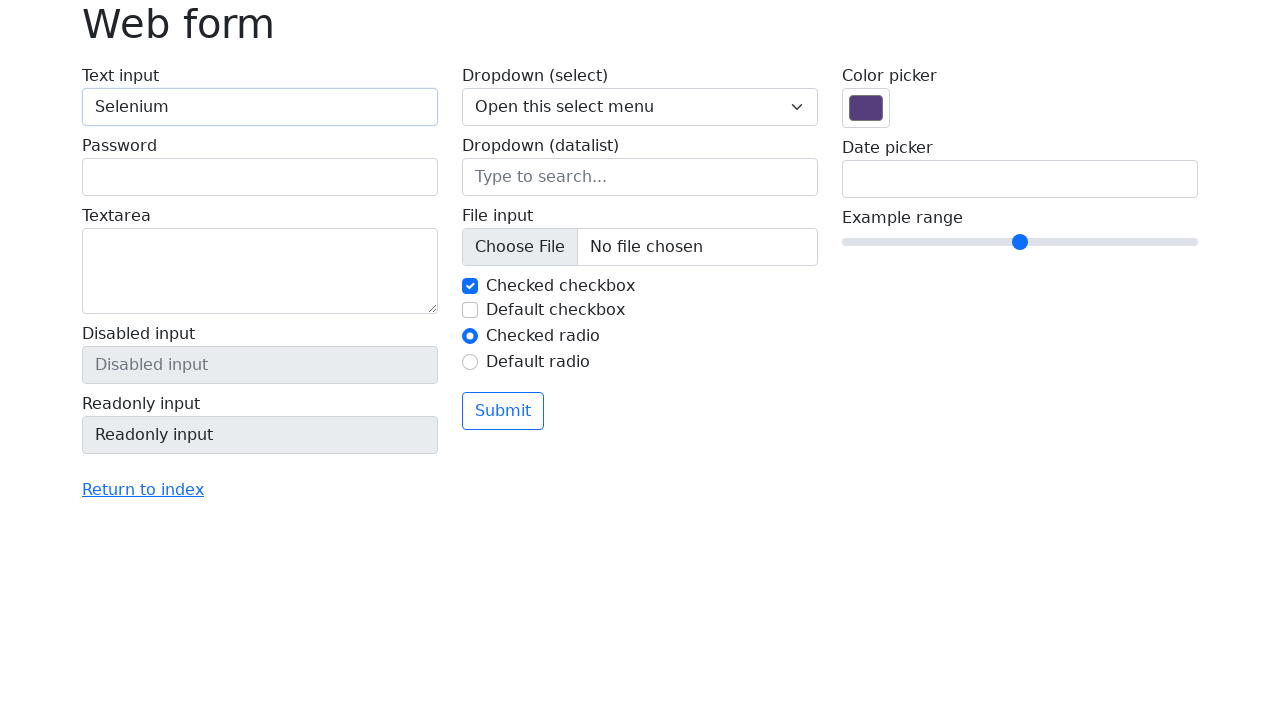

Filled textarea field with 'Sashha' on textarea[name='my-textarea']
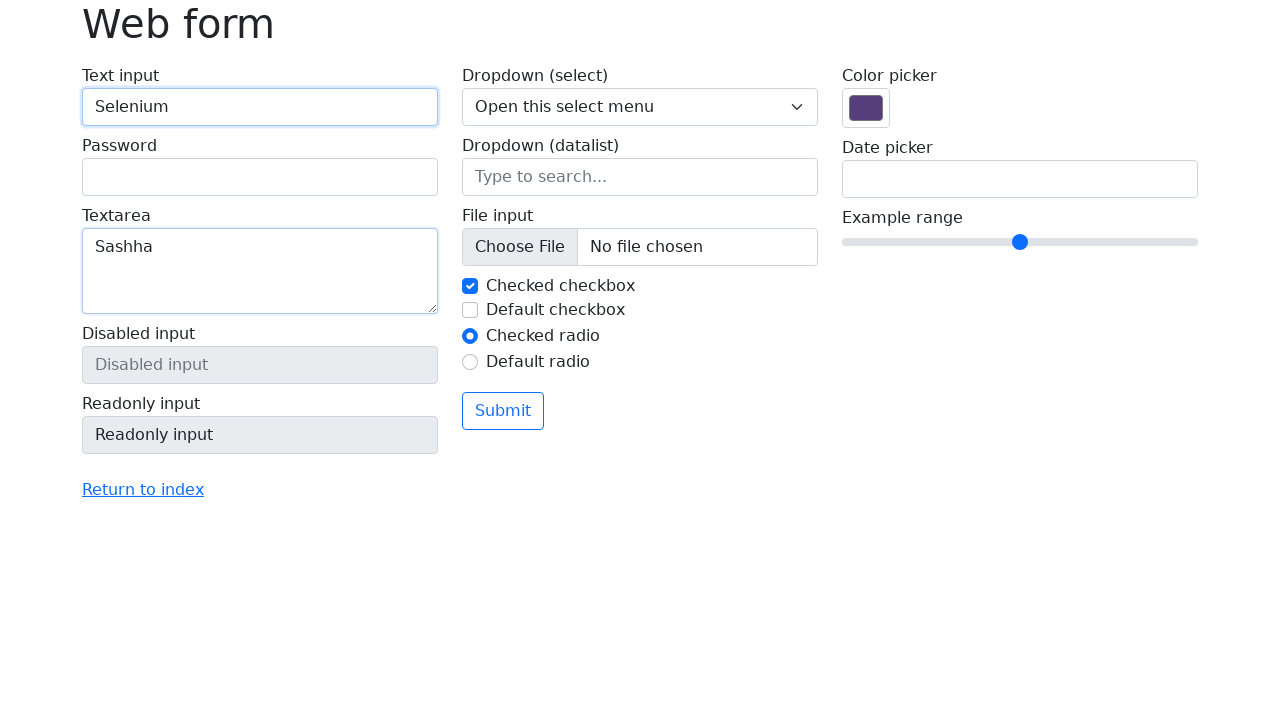

Clicked submit button to submit the form at (503, 411) on .btn
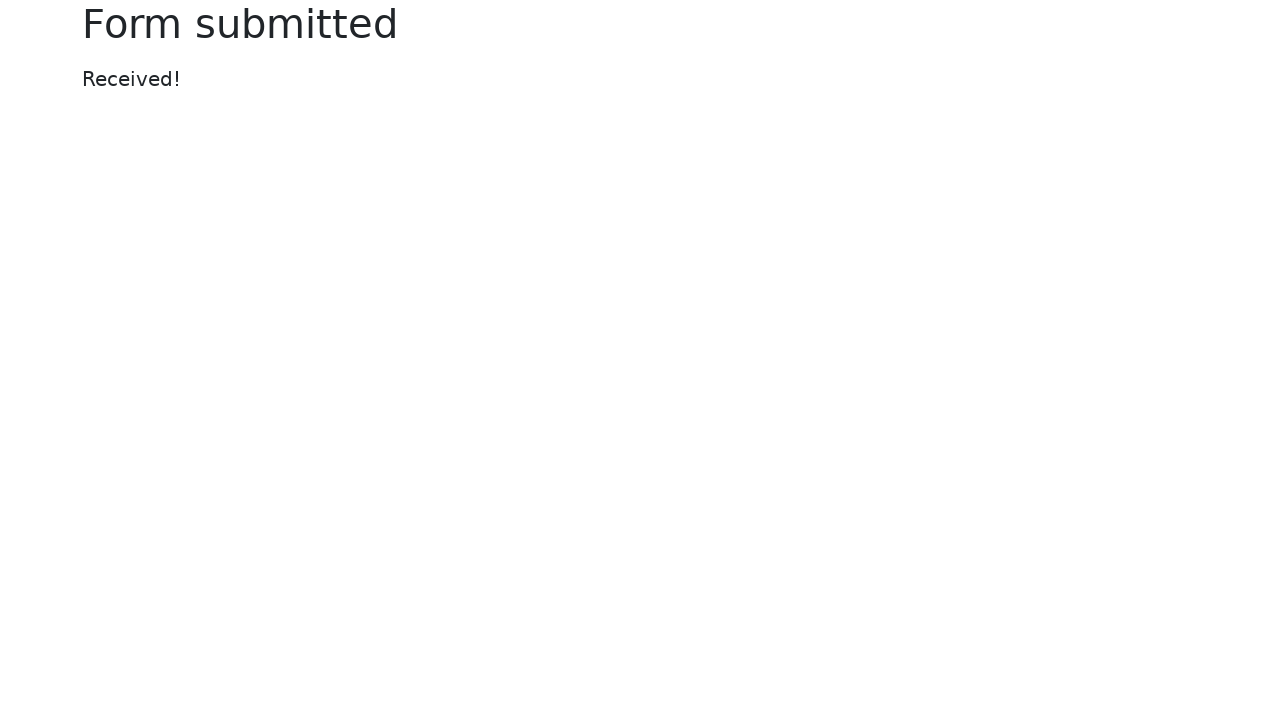

Success message displayed after form submission
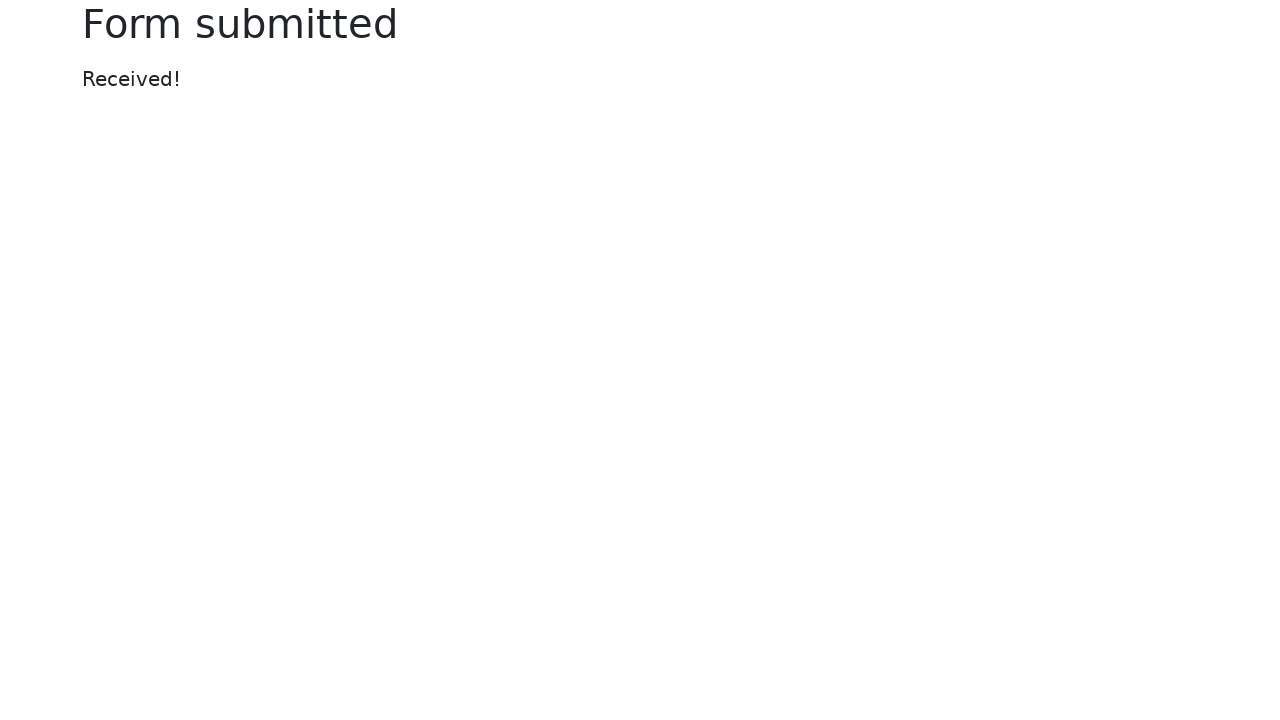

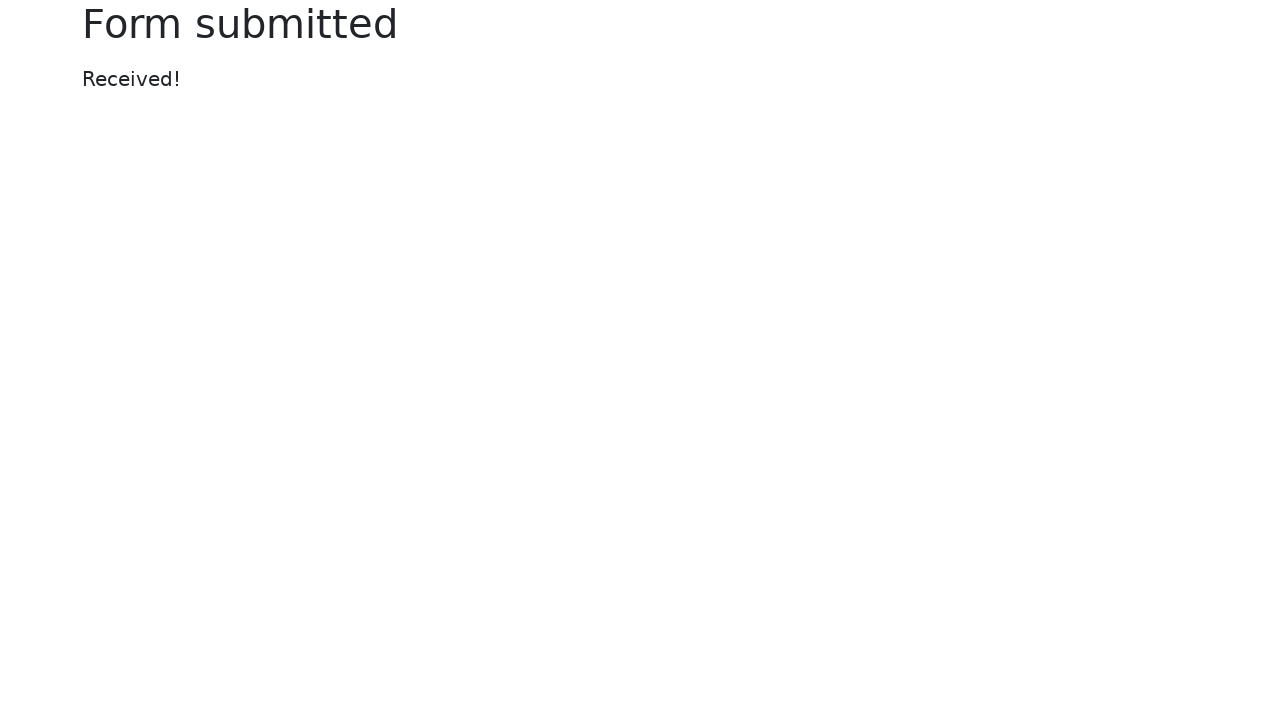